Tests editing a todo item by double-clicking and entering new text

Starting URL: https://demo.playwright.dev/todomvc

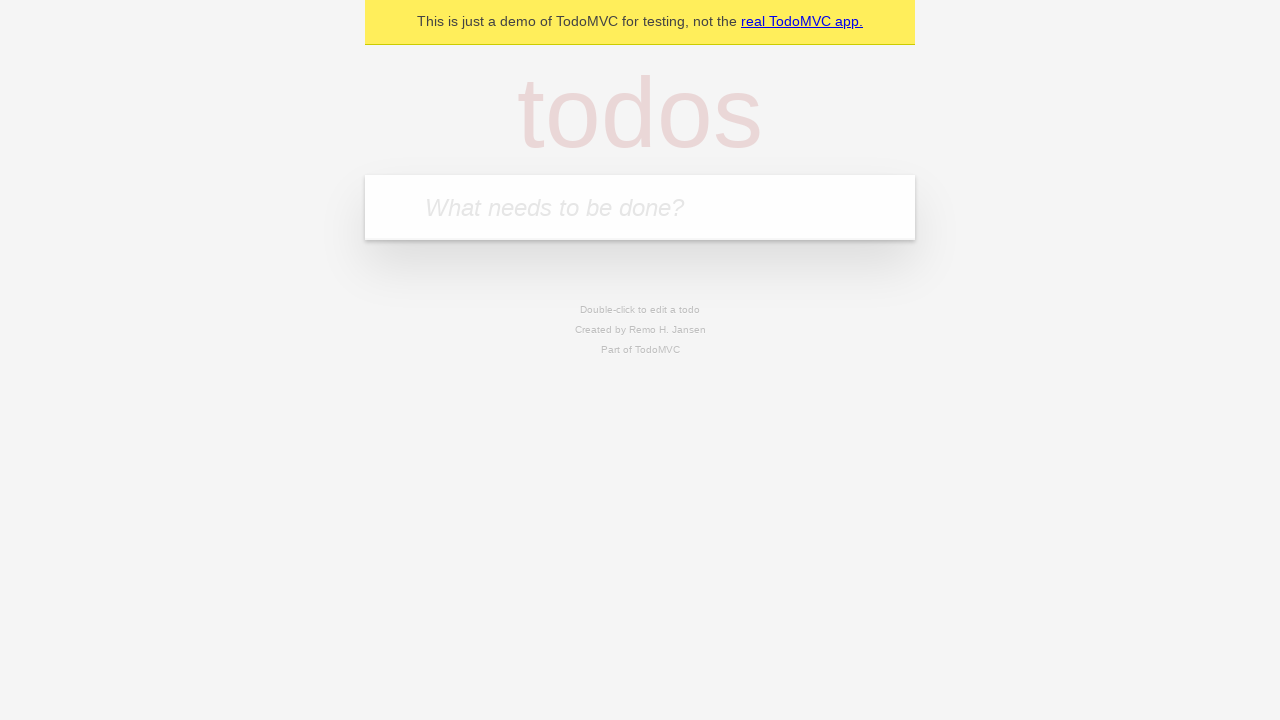

Filled first todo input with 'buy some cheese' on .new-todo
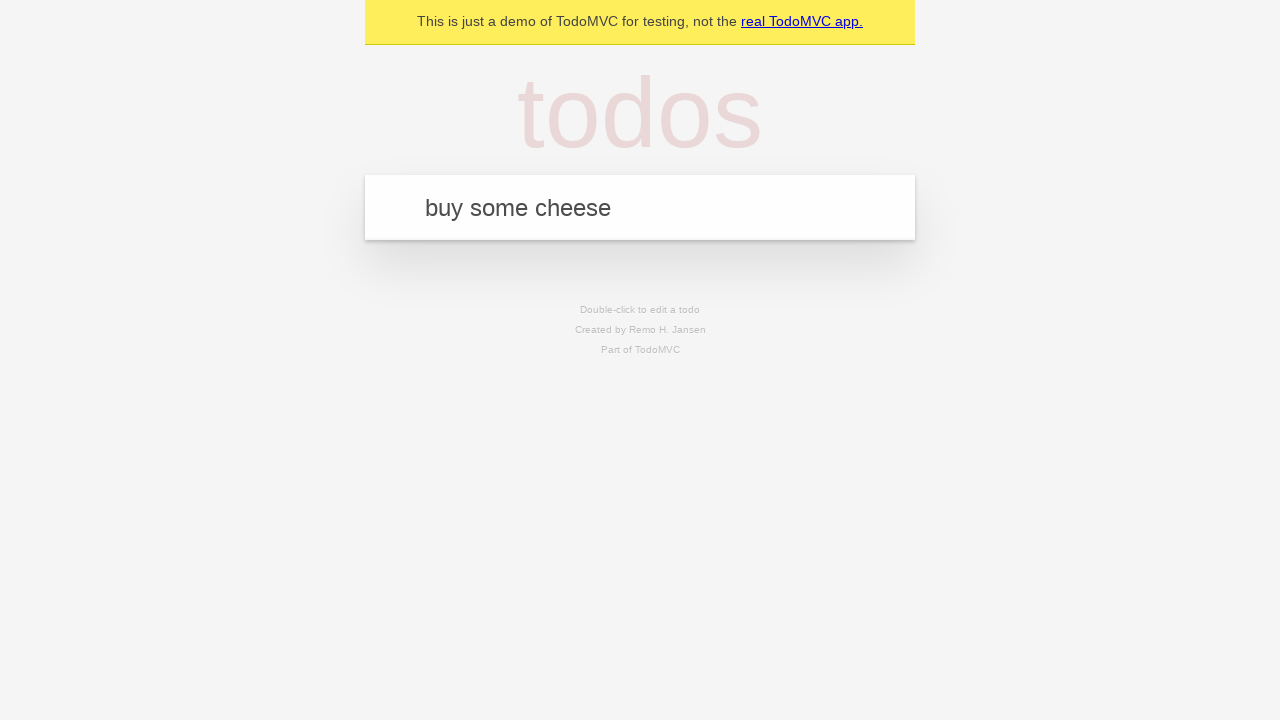

Pressed Enter to add first todo on .new-todo
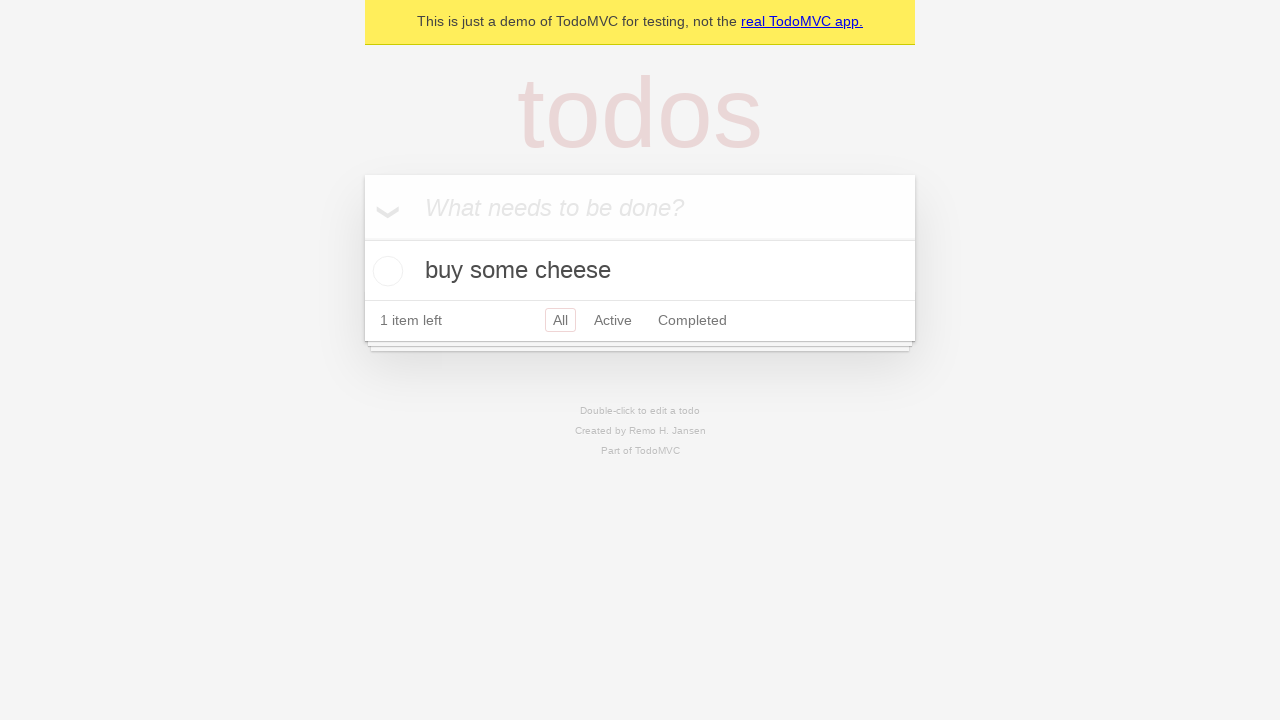

Filled second todo input with 'feed the cat' on .new-todo
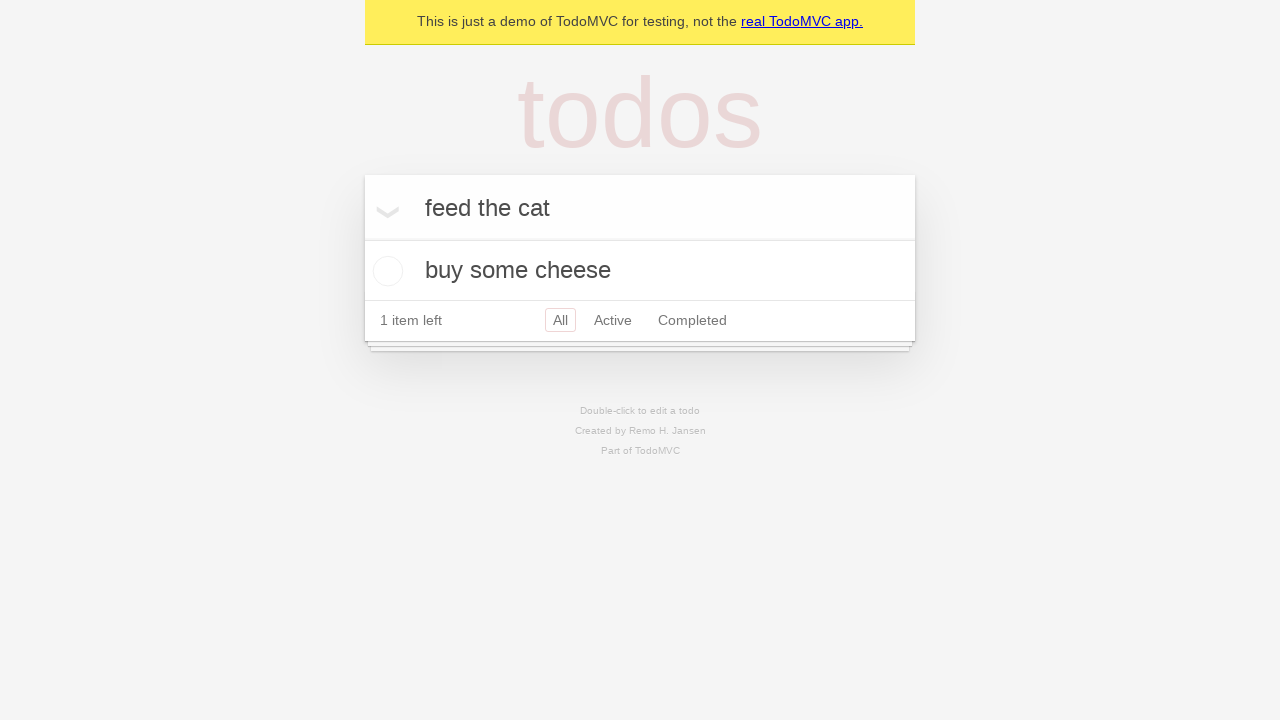

Pressed Enter to add second todo on .new-todo
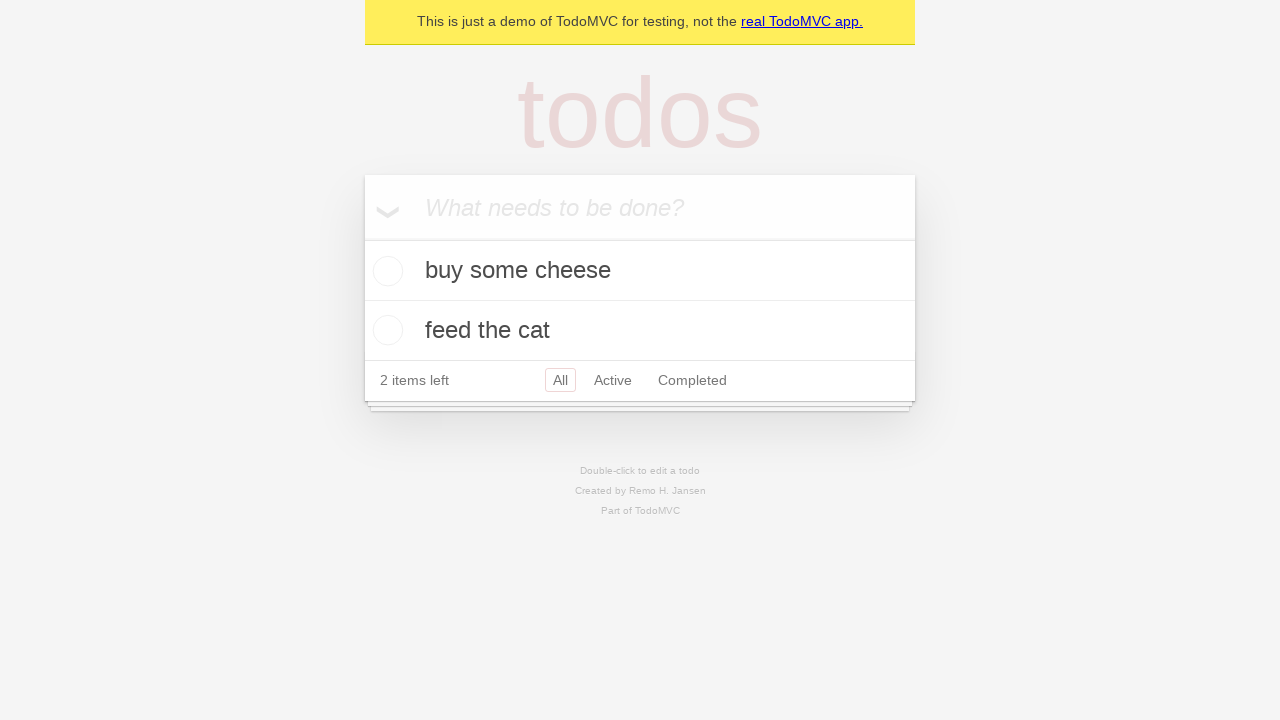

Filled third todo input with 'book a doctors appointment' on .new-todo
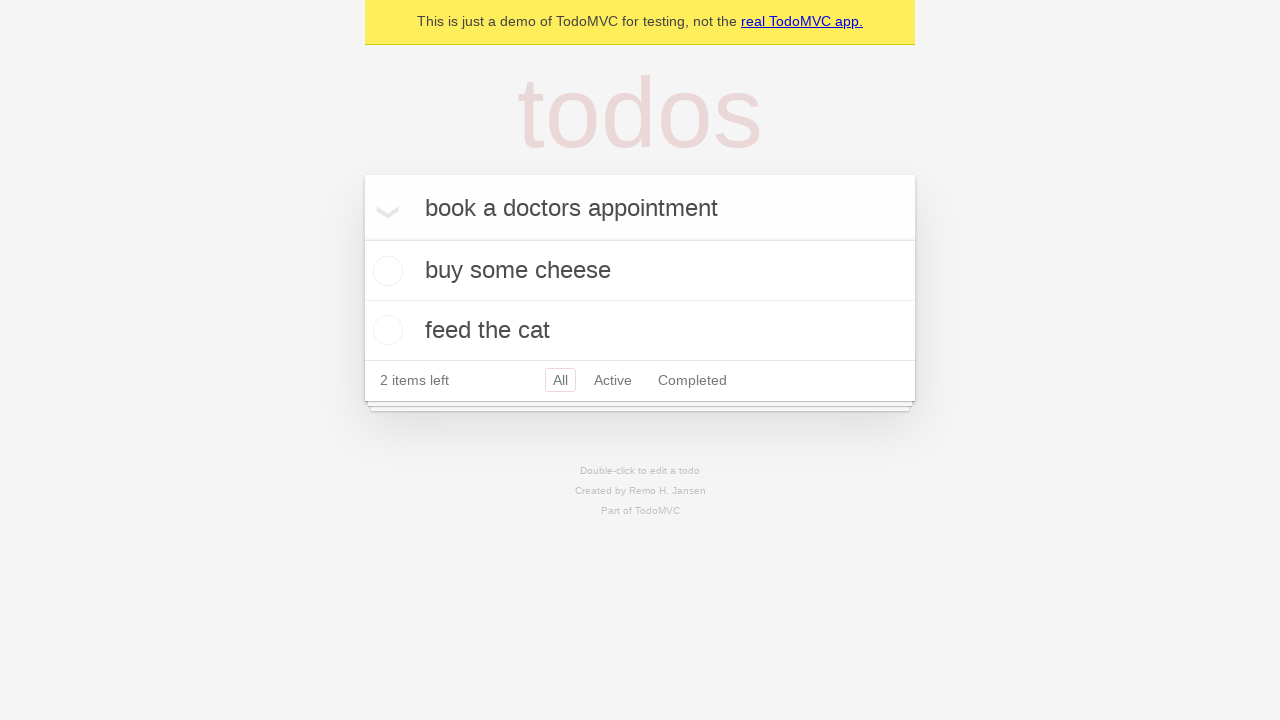

Pressed Enter to add third todo on .new-todo
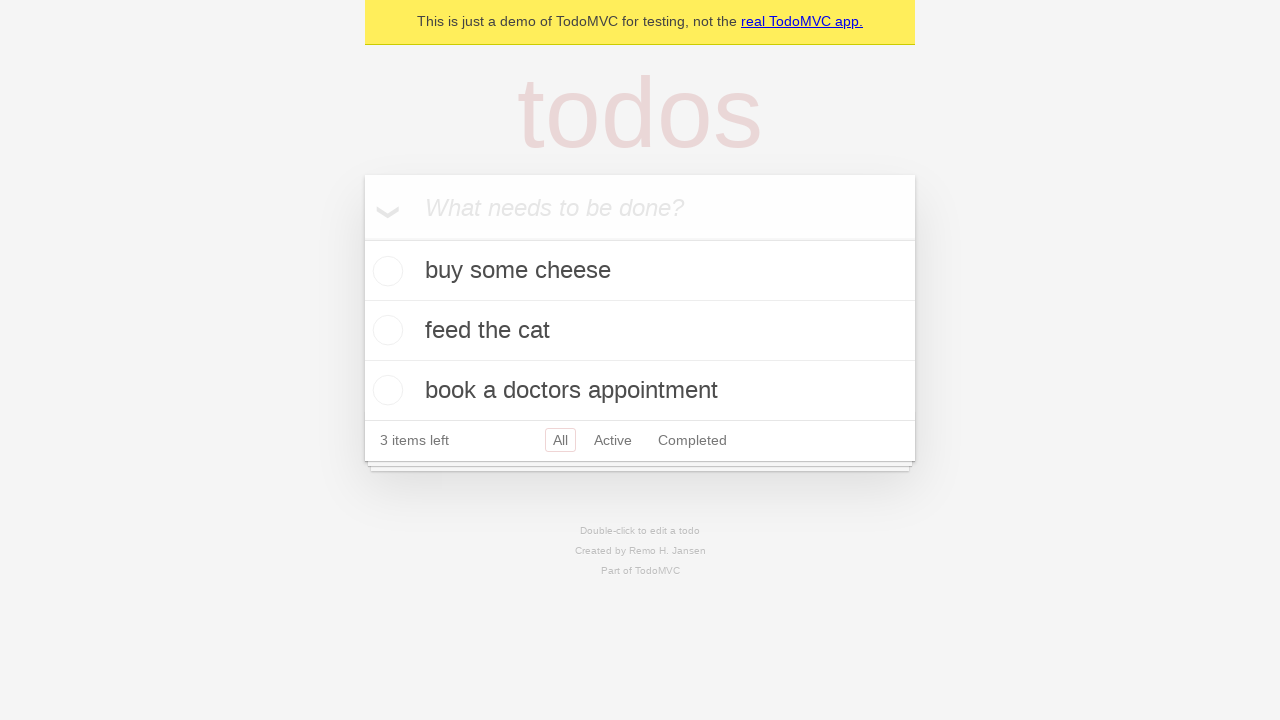

Waited for all 3 todos to be added to the list
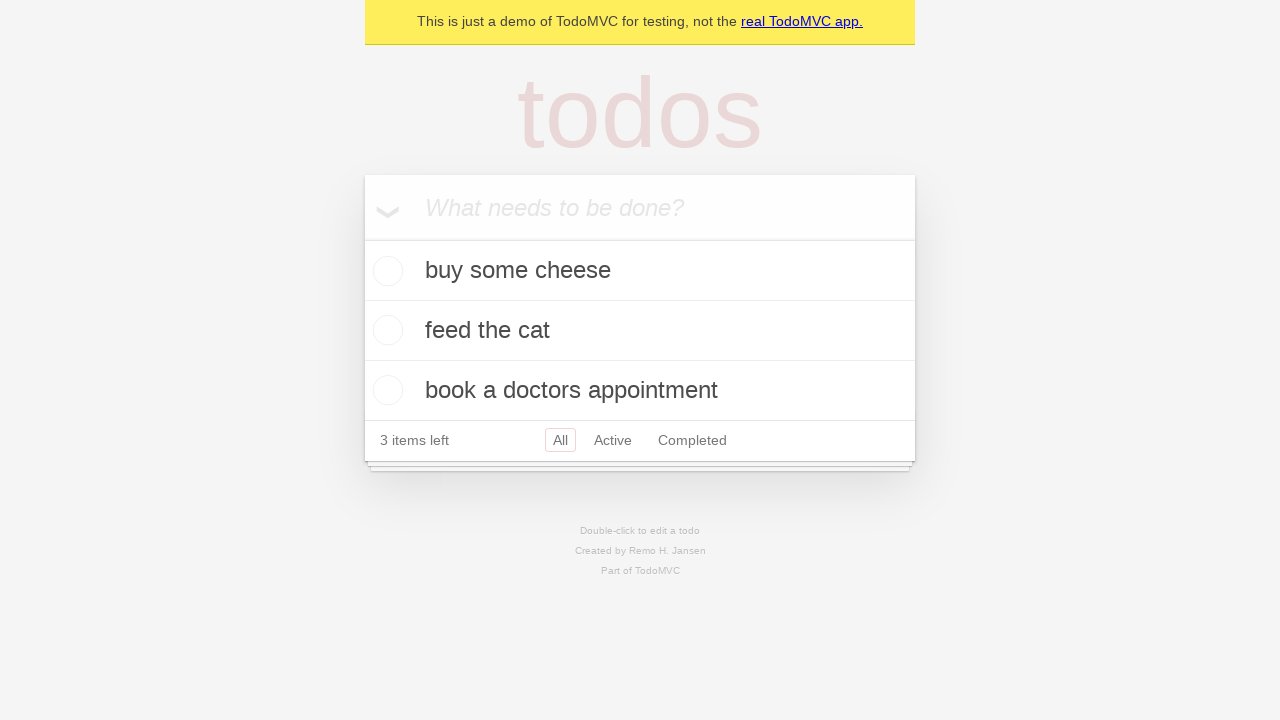

Double-clicked second todo to enter edit mode at (640, 331) on .todo-list li >> nth=1
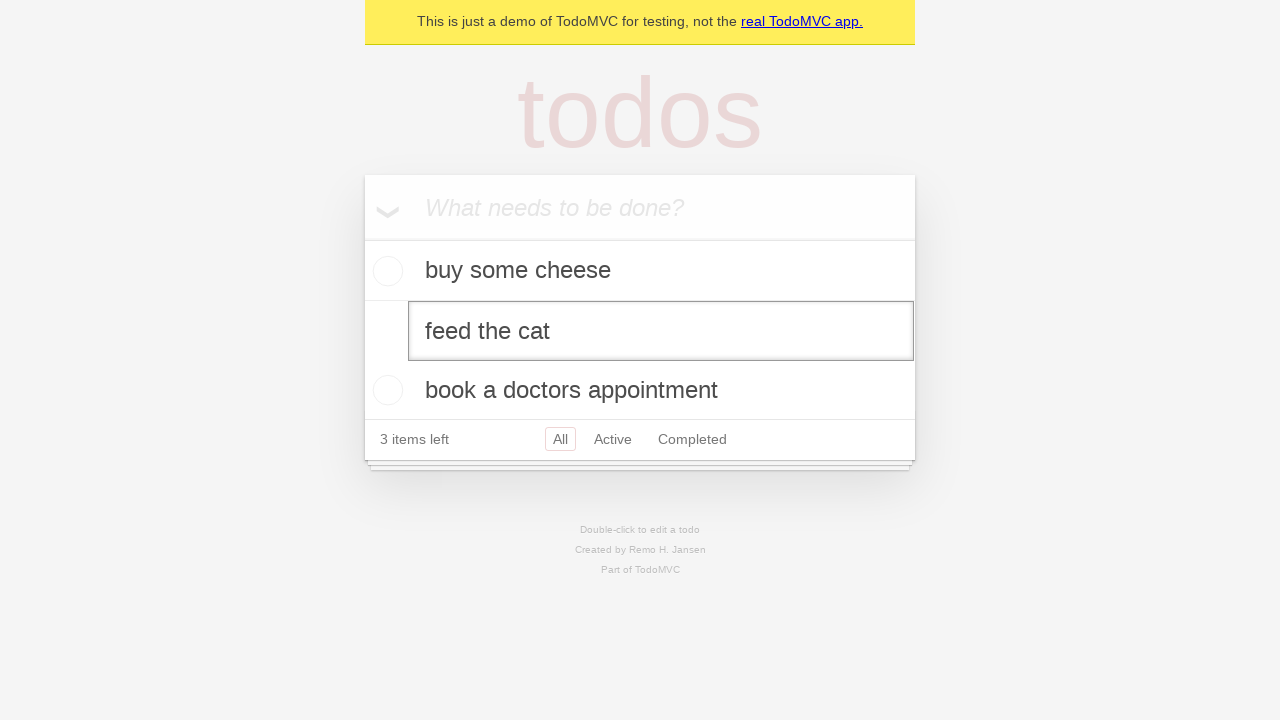

Filled edit field with new text 'buy some sausages' on .todo-list li >> nth=1 >> .edit
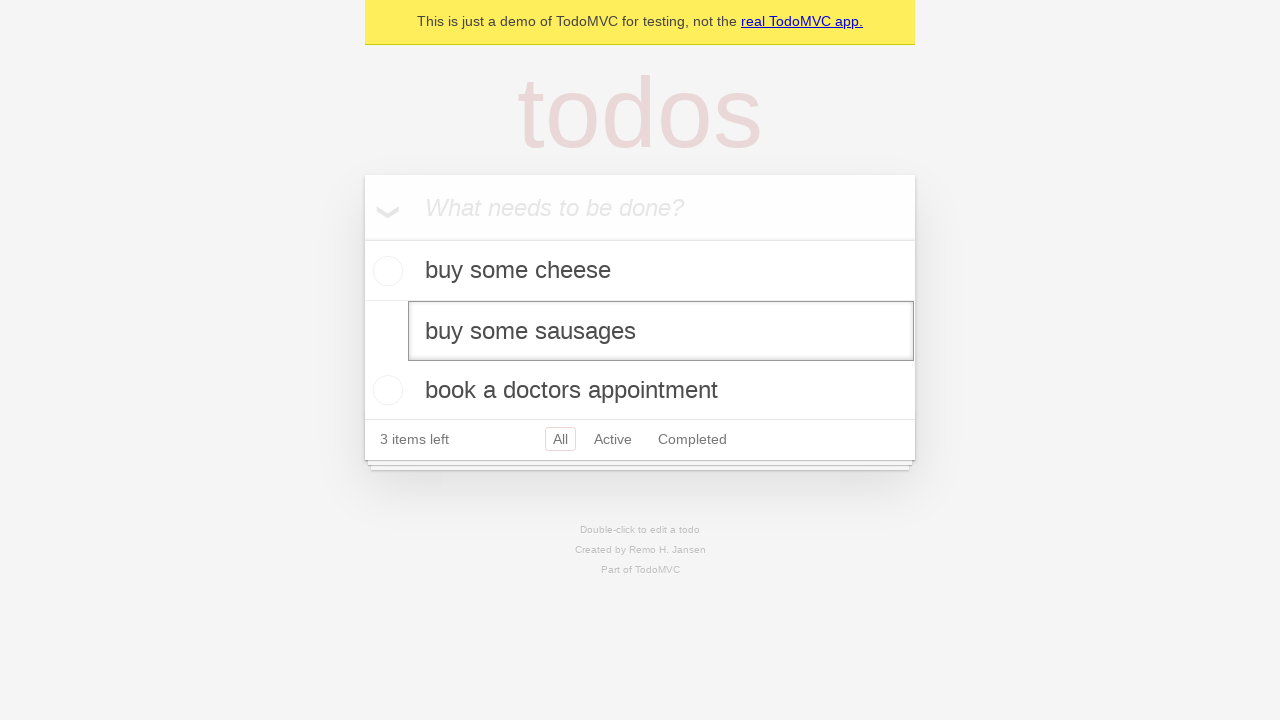

Pressed Enter to save the edited todo item on .todo-list li >> nth=1 >> .edit
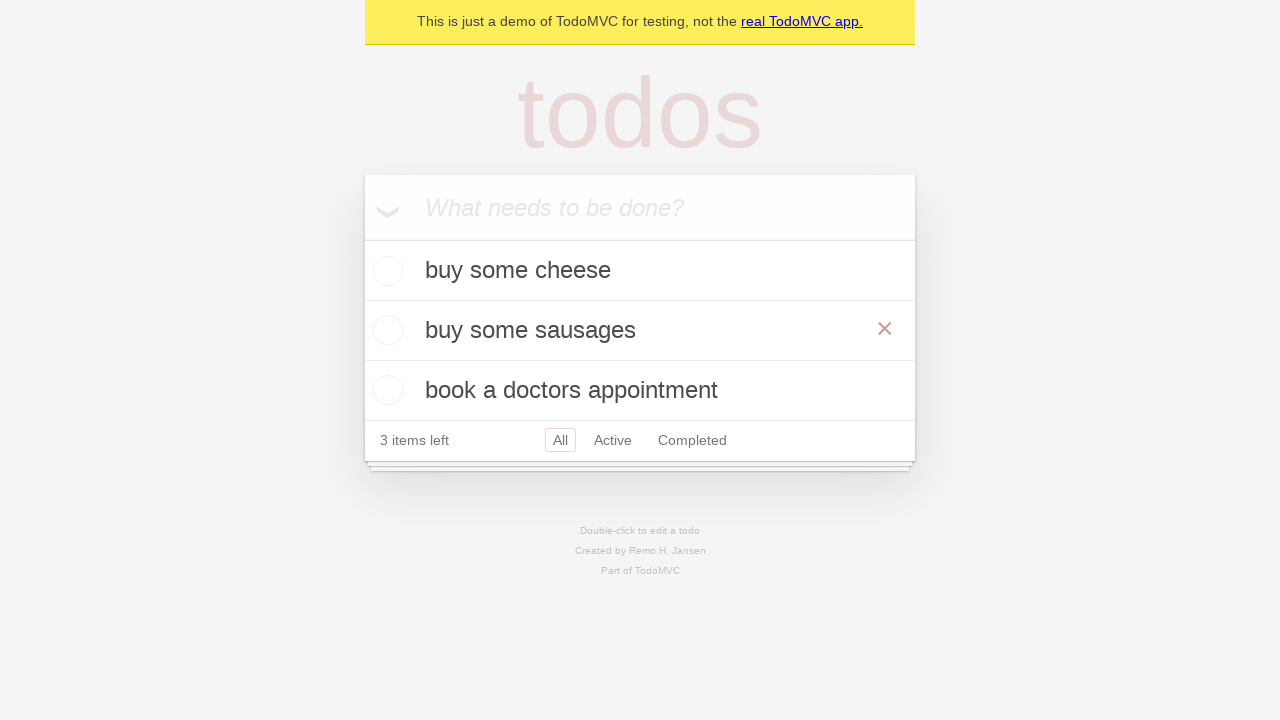

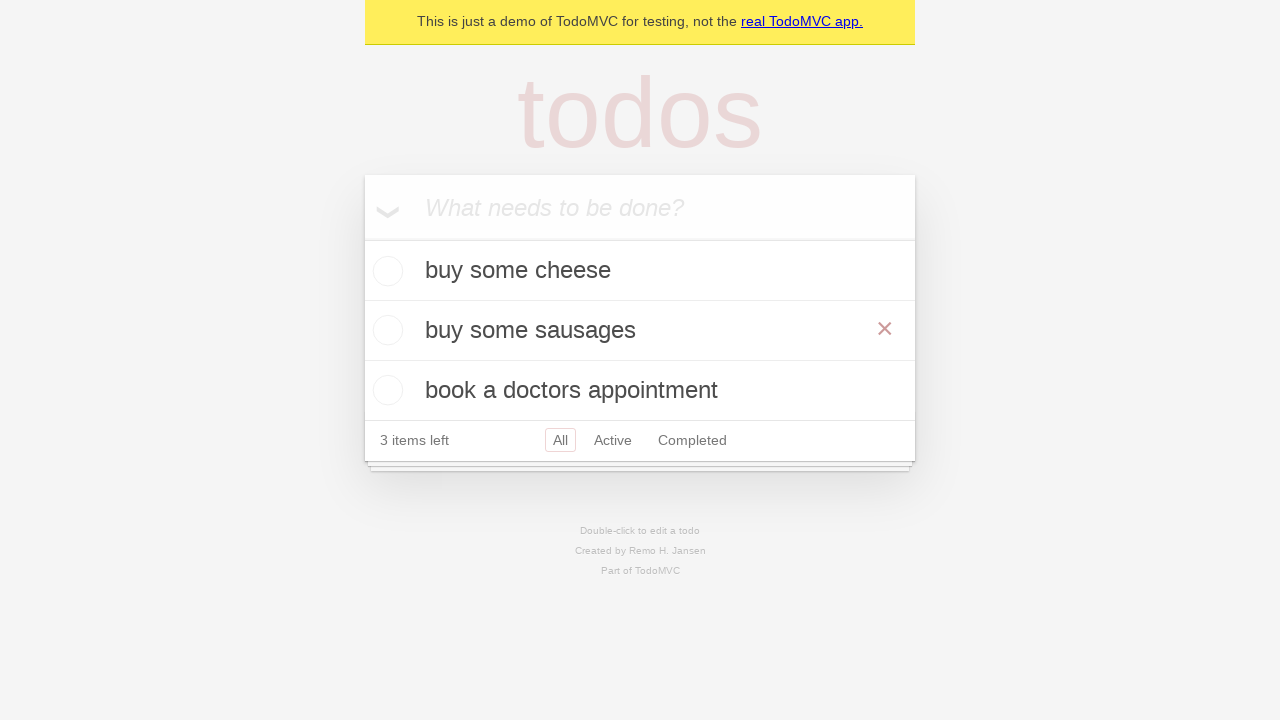